Tests checkbox functionality by verifying a checkbox is initially unselected, clicking it to select it, verifying the selection state, and counting total checkboxes on the page.

Starting URL: https://rahulshettyacademy.com/dropdownsPractise/

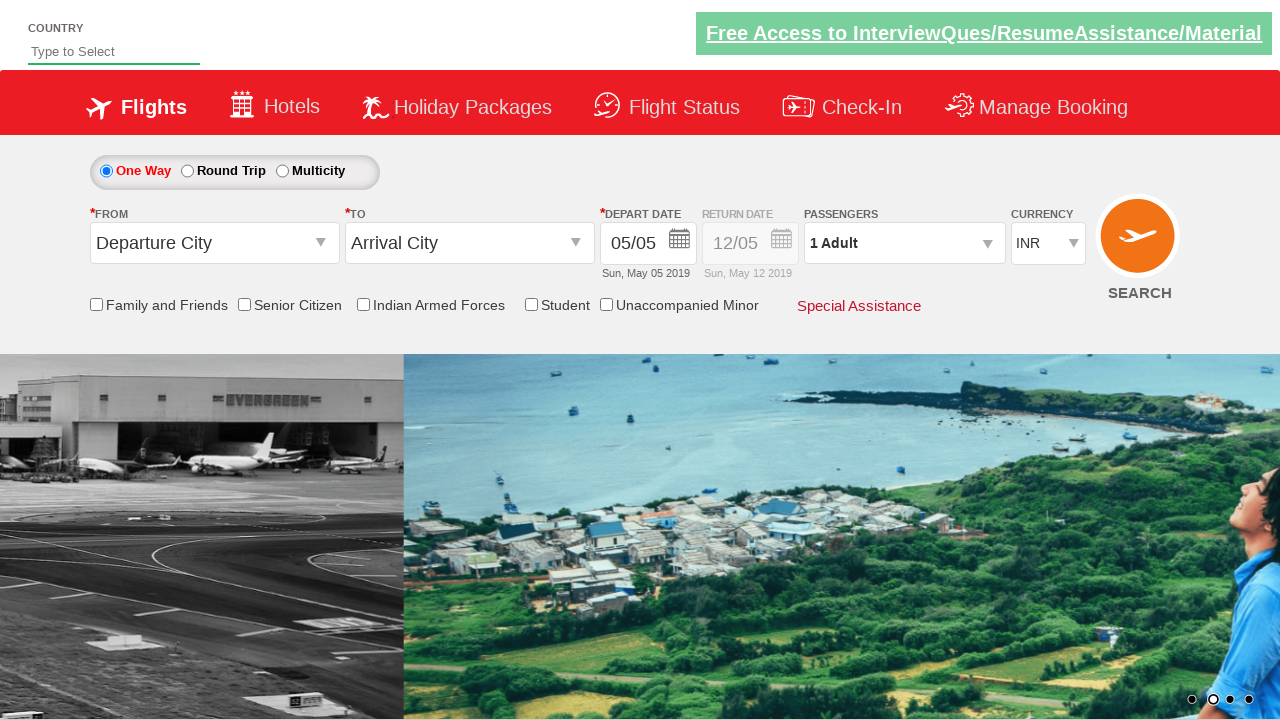

Navigated to dropdowns practice page
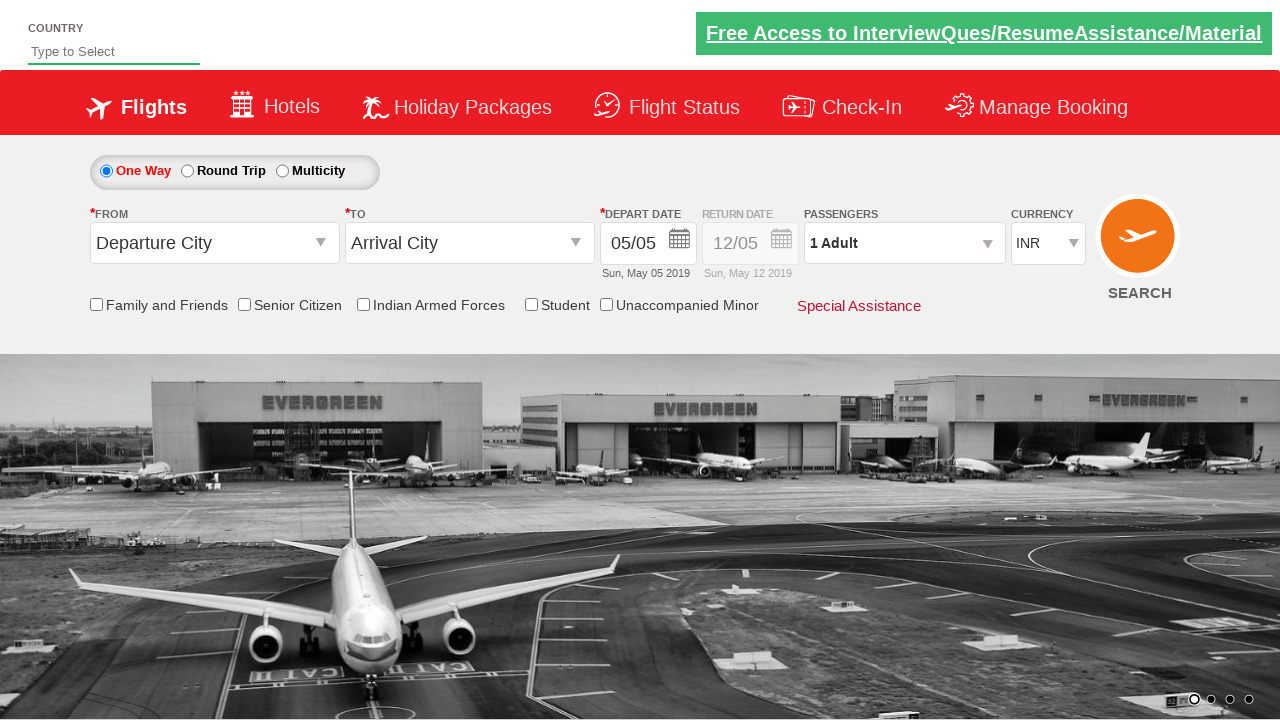

Located Indian Armed Forces checkbox element
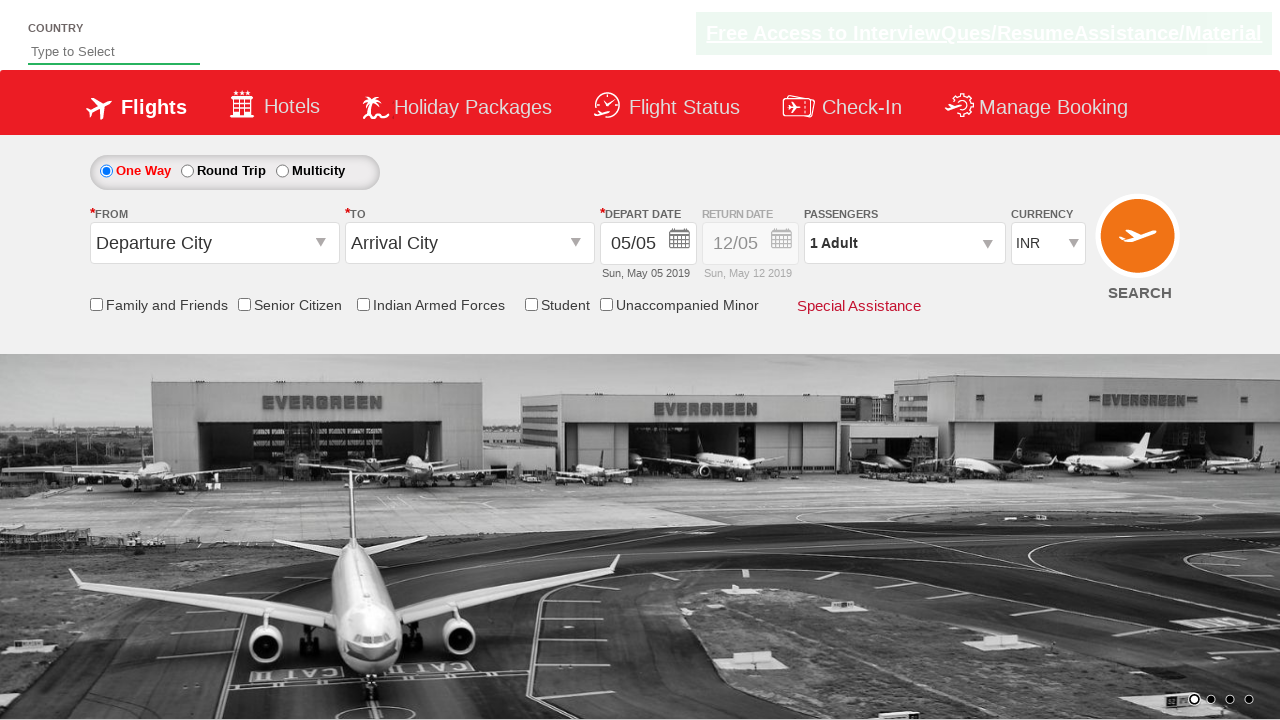

Verified Indian Armed Forces checkbox is initially unselected
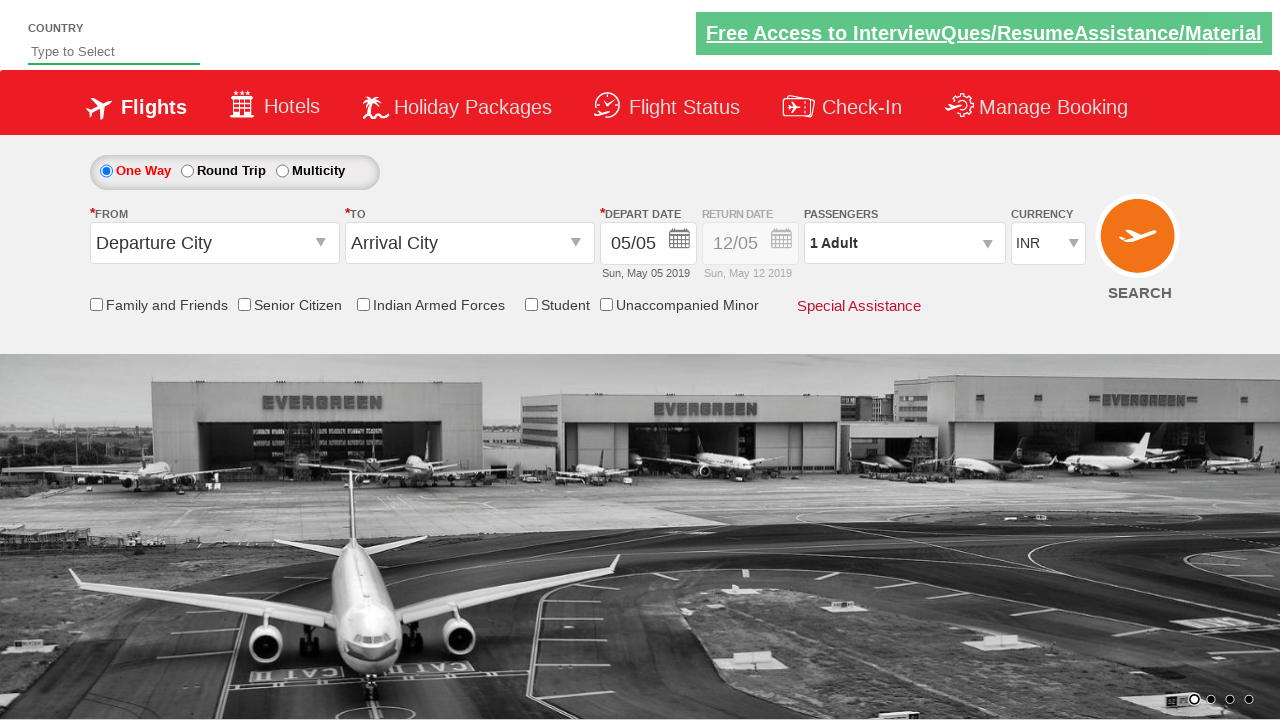

Clicked Indian Armed Forces checkbox to select it at (363, 304) on input[id*='IndArm']
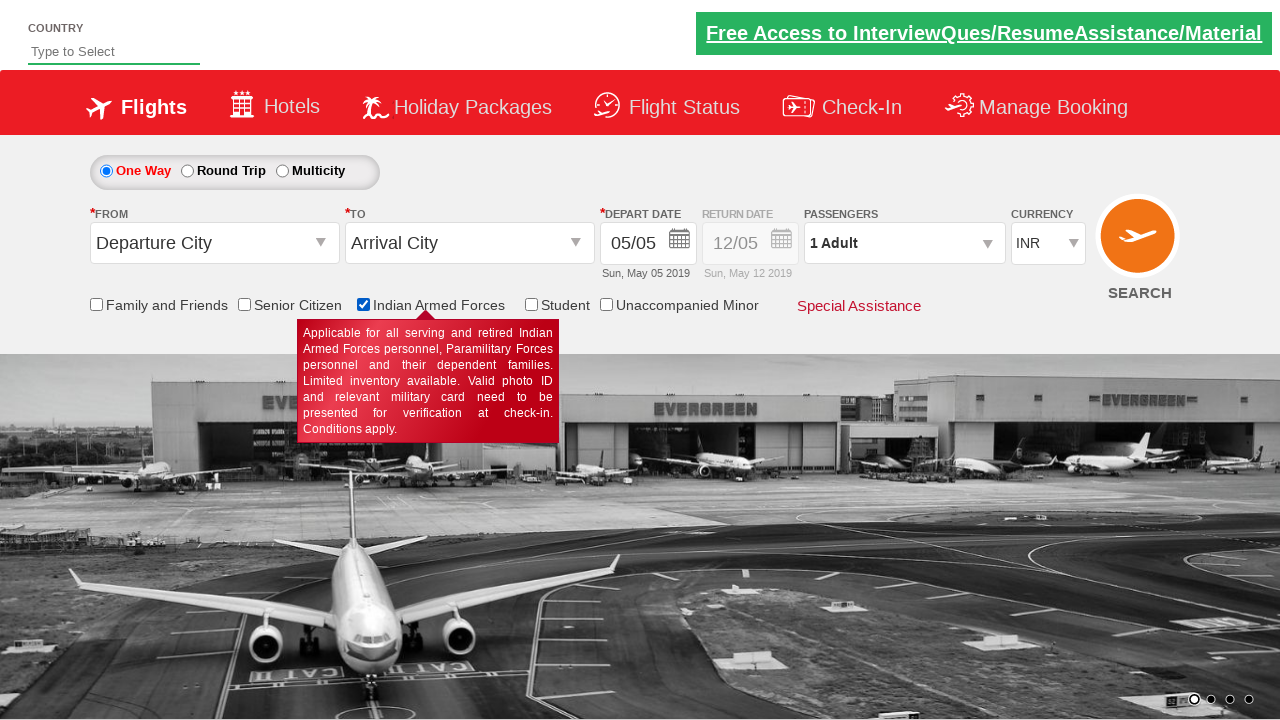

Verified Indian Armed Forces checkbox is now selected
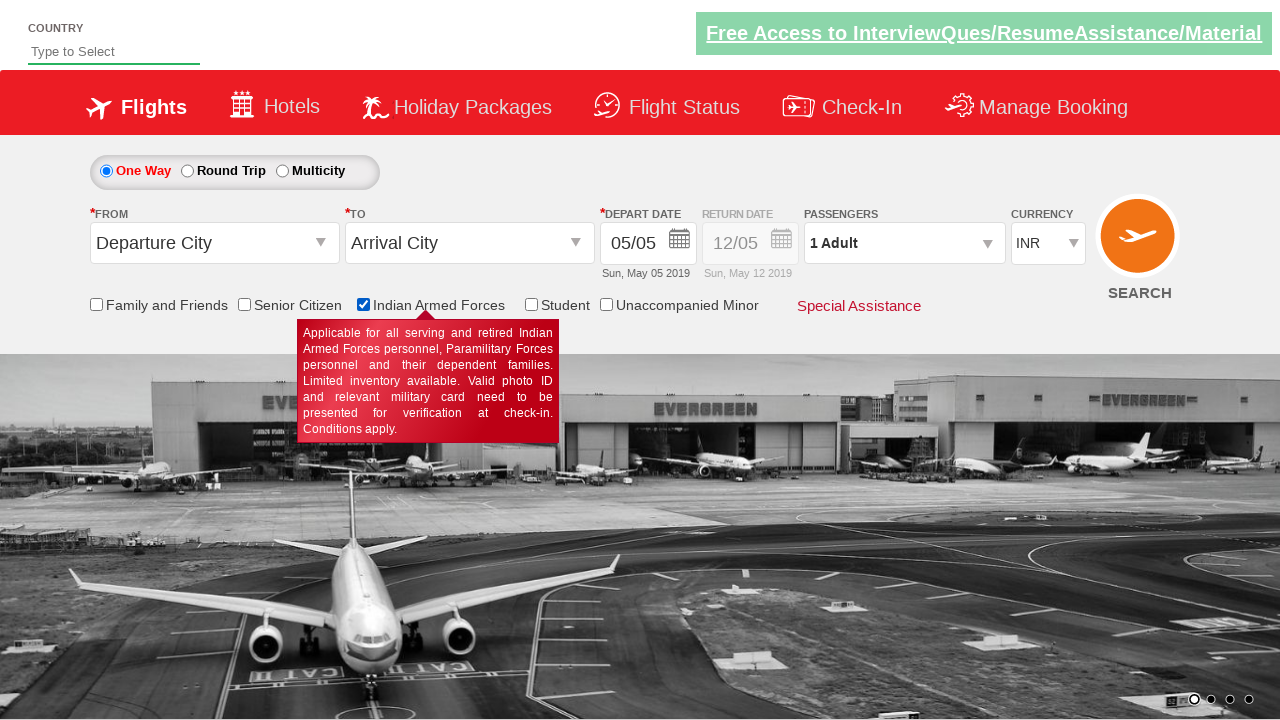

Located all checkboxes on the page
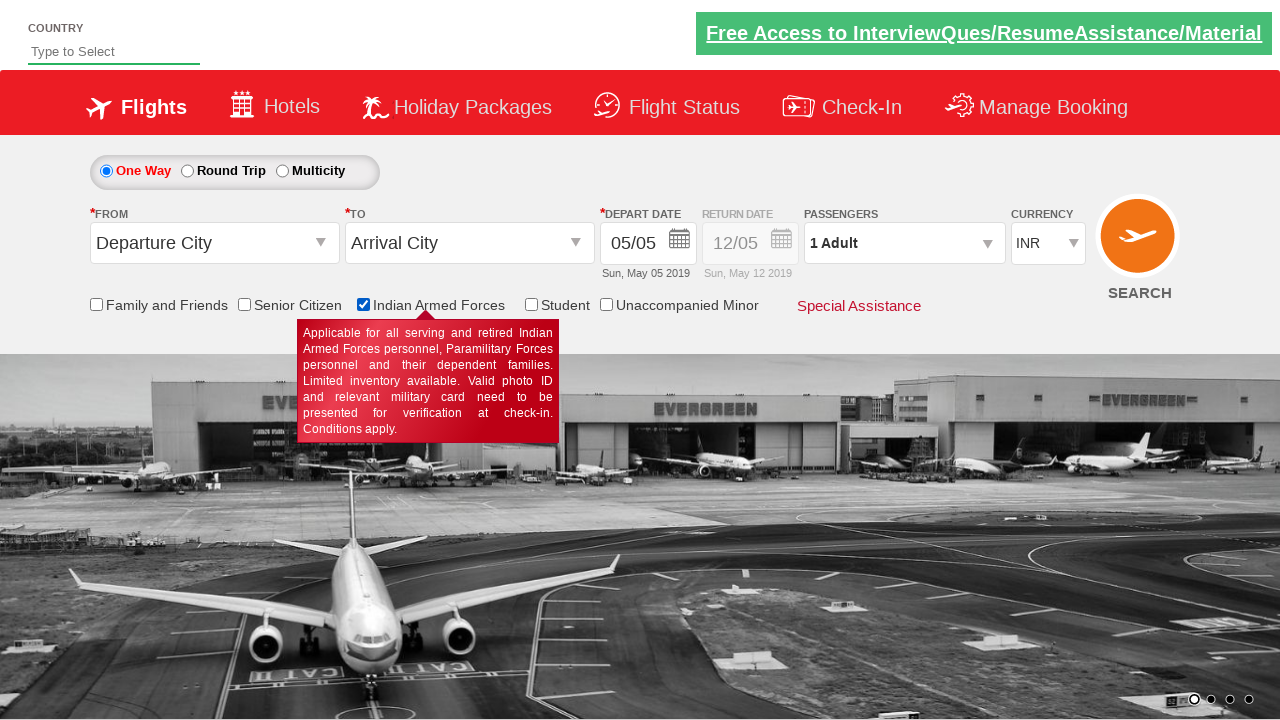

Verified total of 6 checkboxes present on page
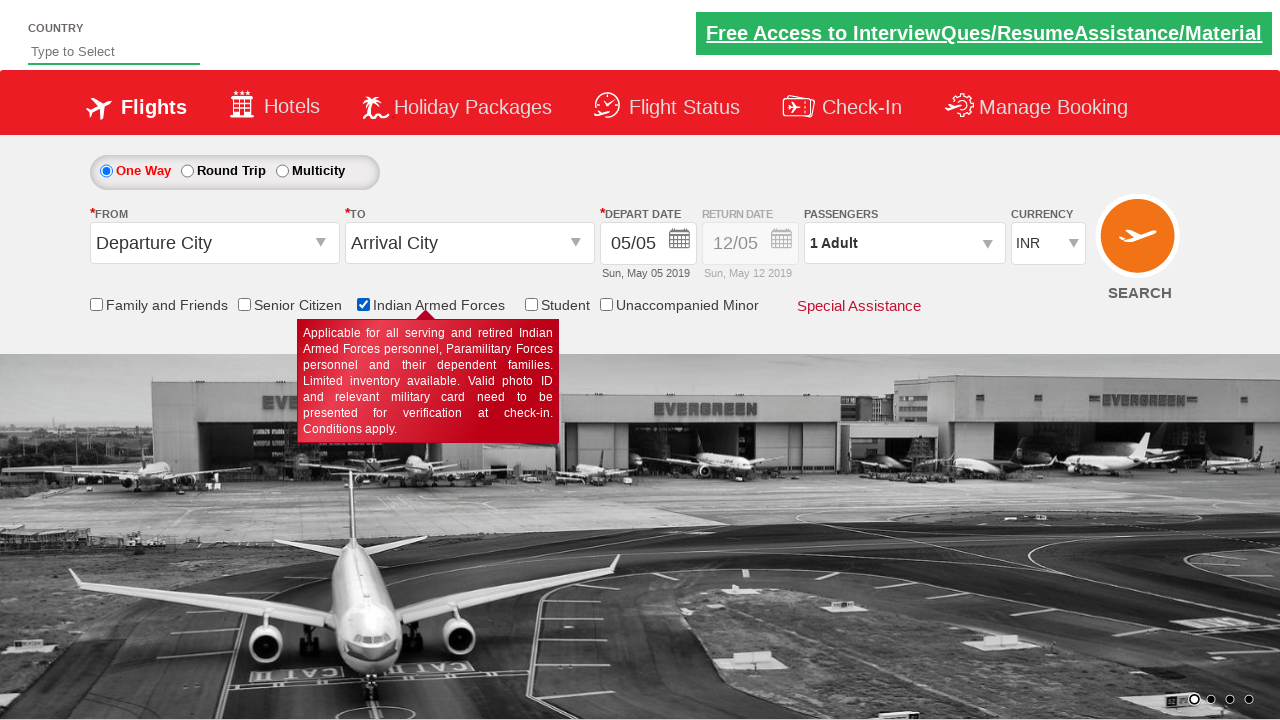

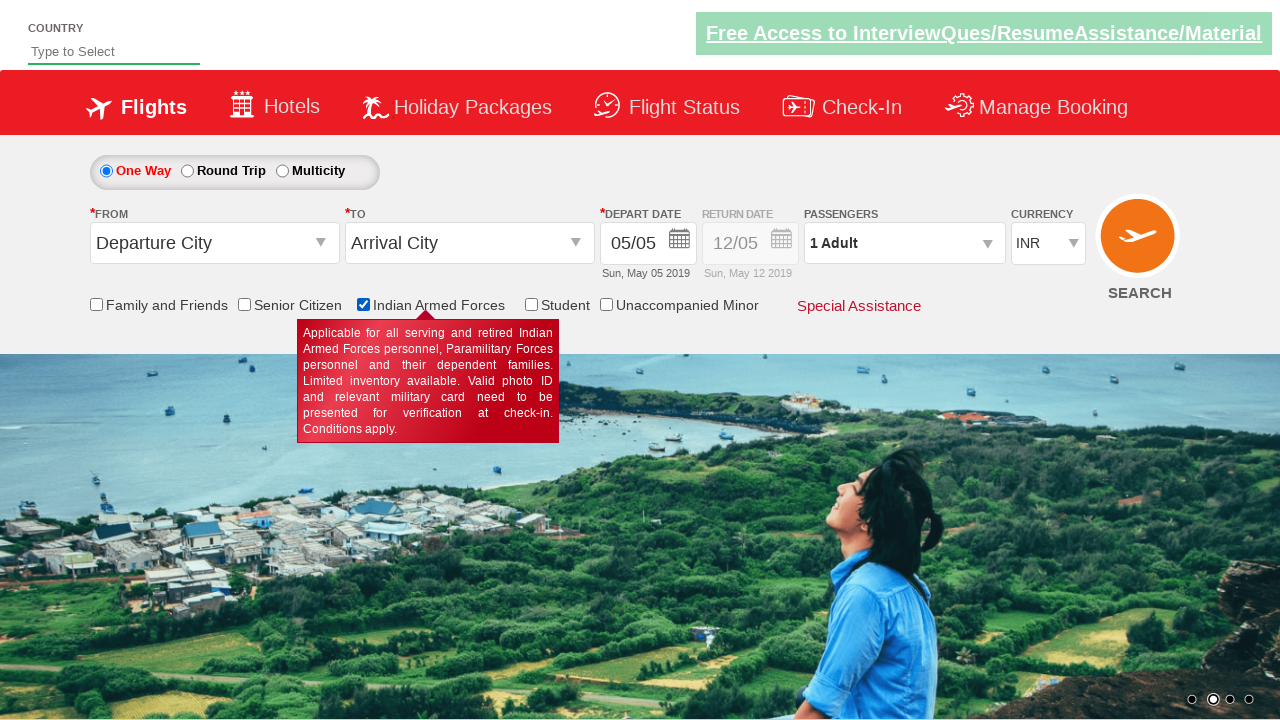